Tests the first date picker by clicking on the date picker image and selecting the 13th day from the calendar

Starting URL: https://demo.automationtesting.in/Datepicker.html

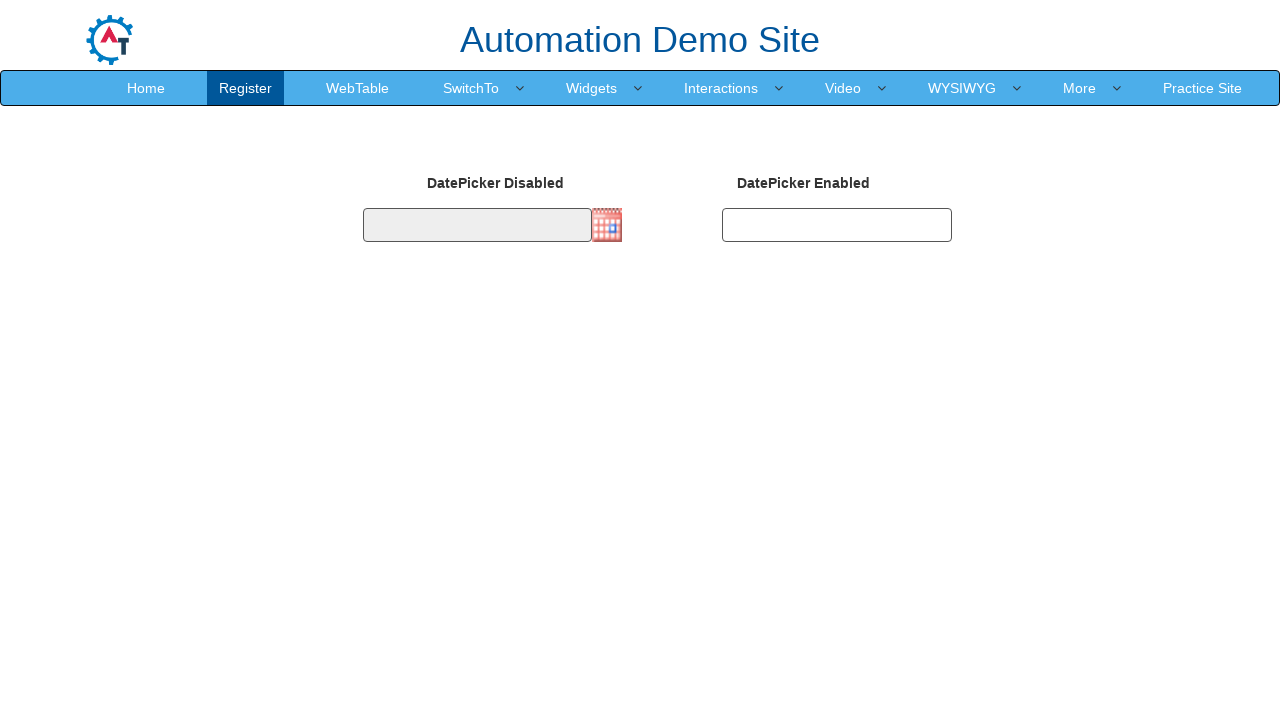

Clicked the date picker image to open the calendar at (607, 225) on img.imgdp
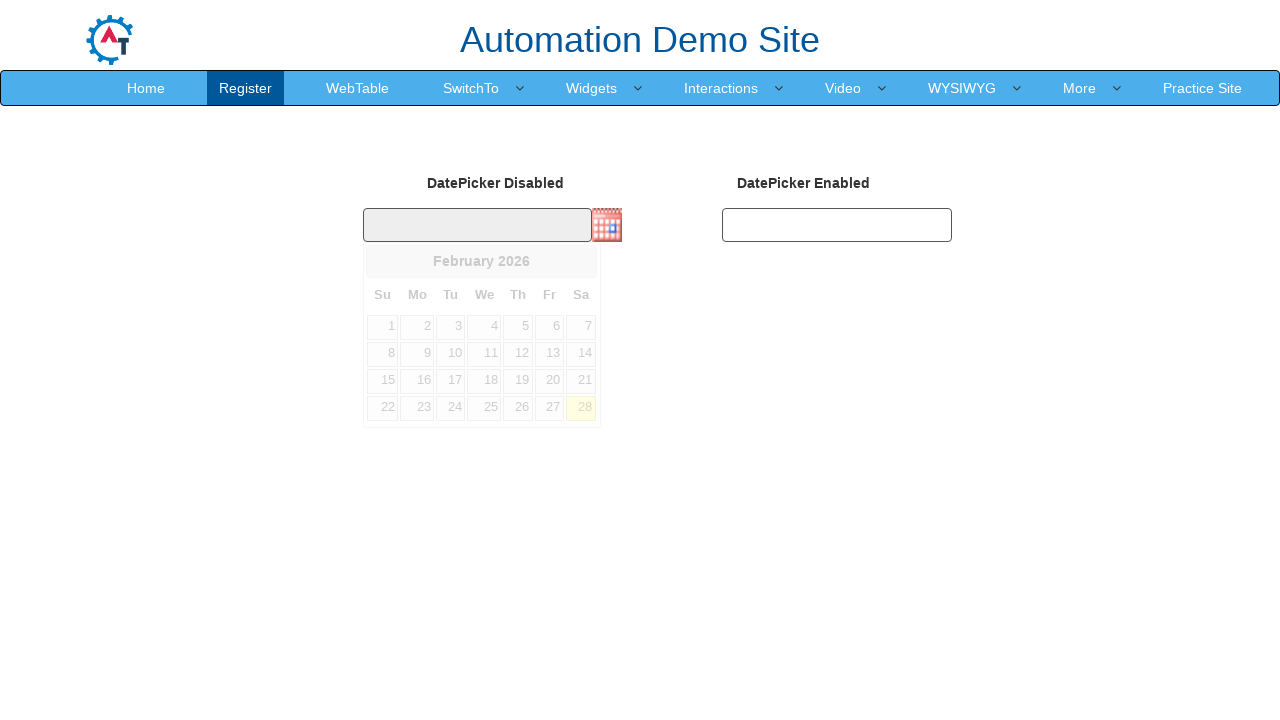

Calendar appeared with date options
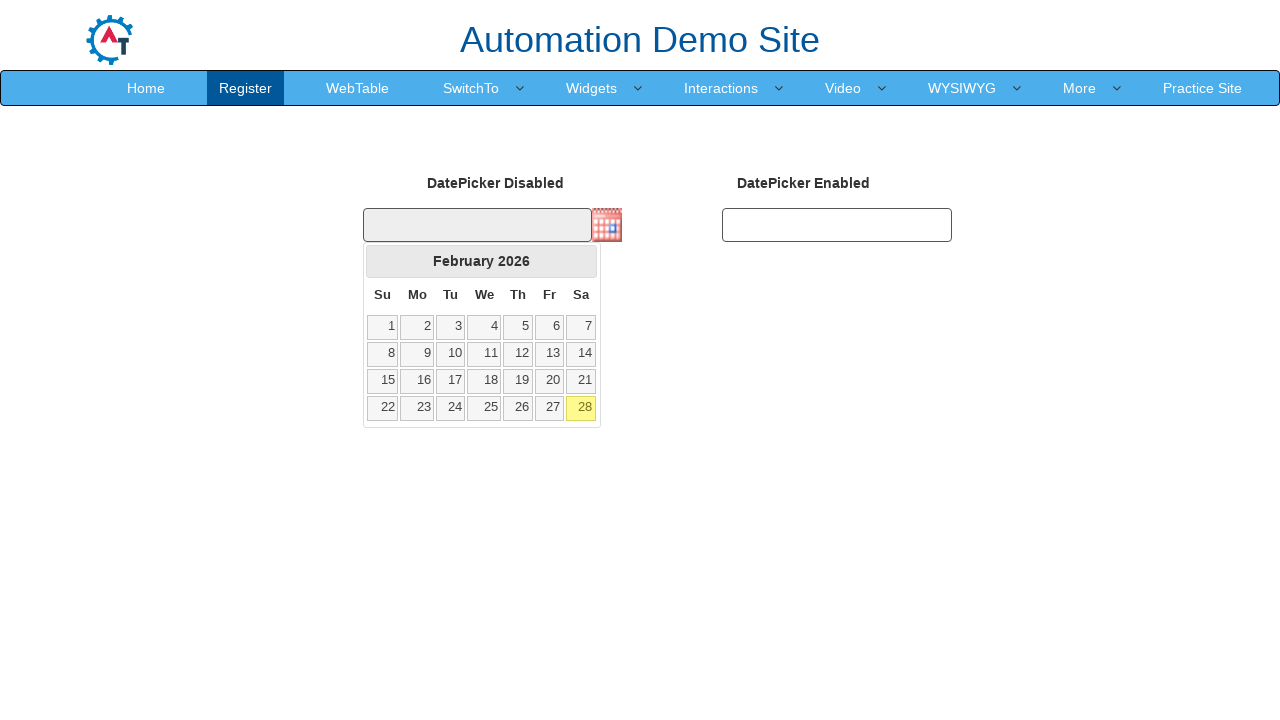

Selected the 13th day from the calendar at (549, 354) on .ui-datepicker-calendar tbody tr td a:text('13')
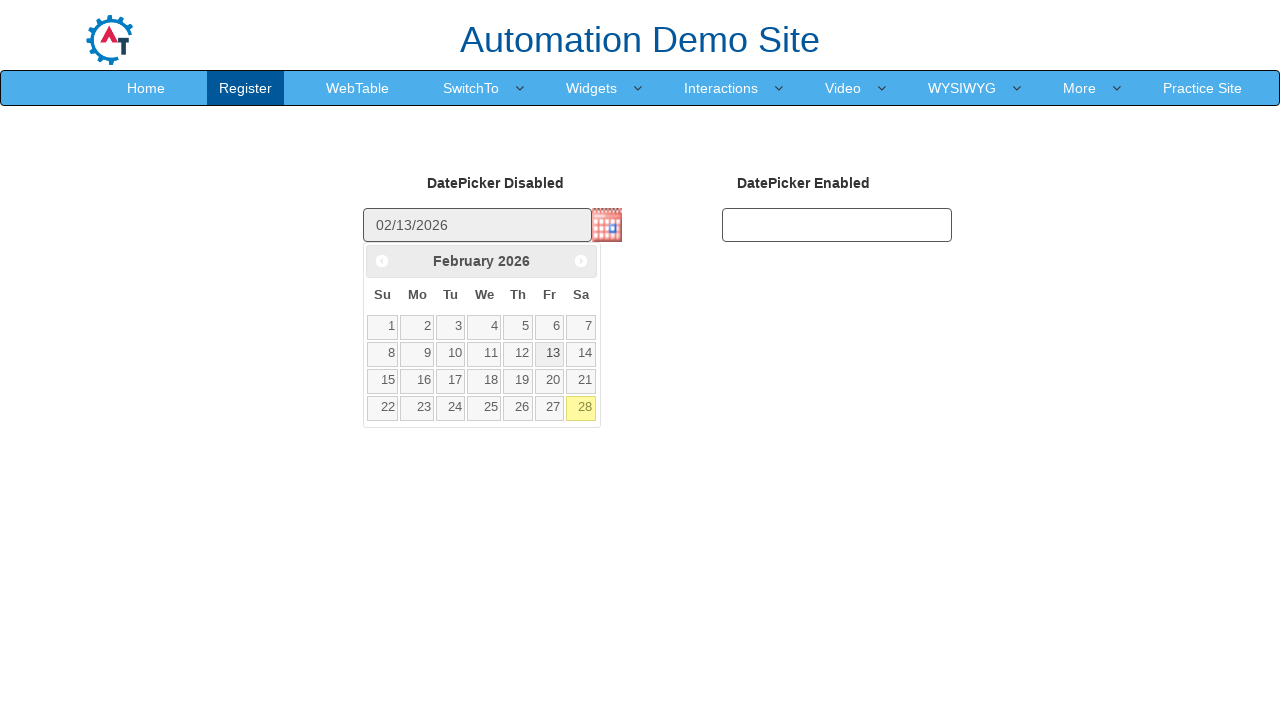

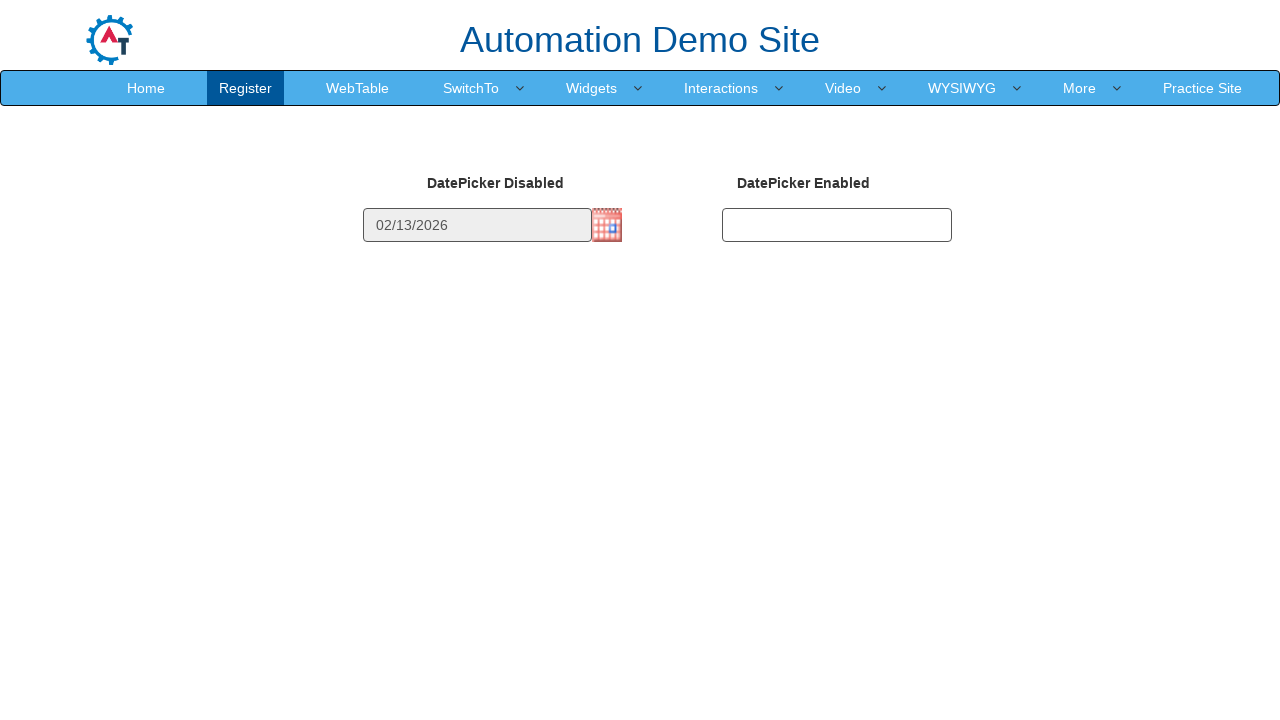